Tests keyboard deselect behavior when no items are selected

Starting URL: https://demoqa.com/selectable

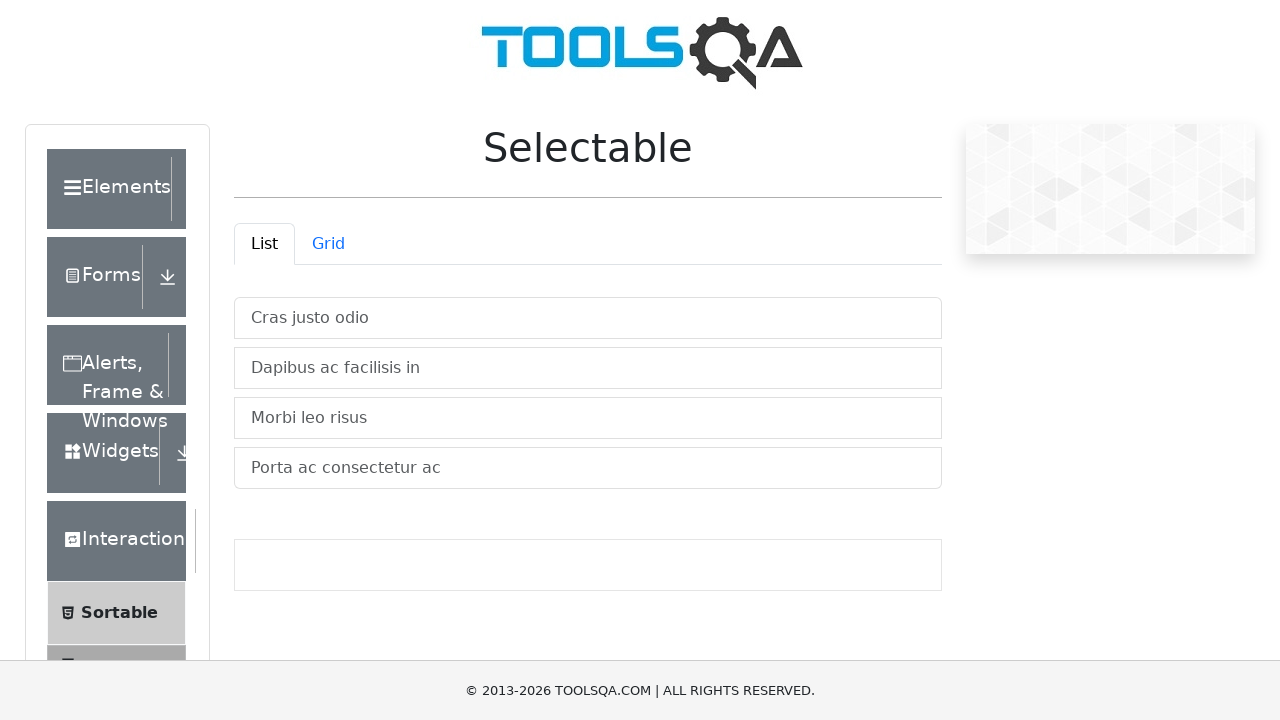

Clicked on 'List' tab to switch to list view at (264, 244) on #demo-tab-list
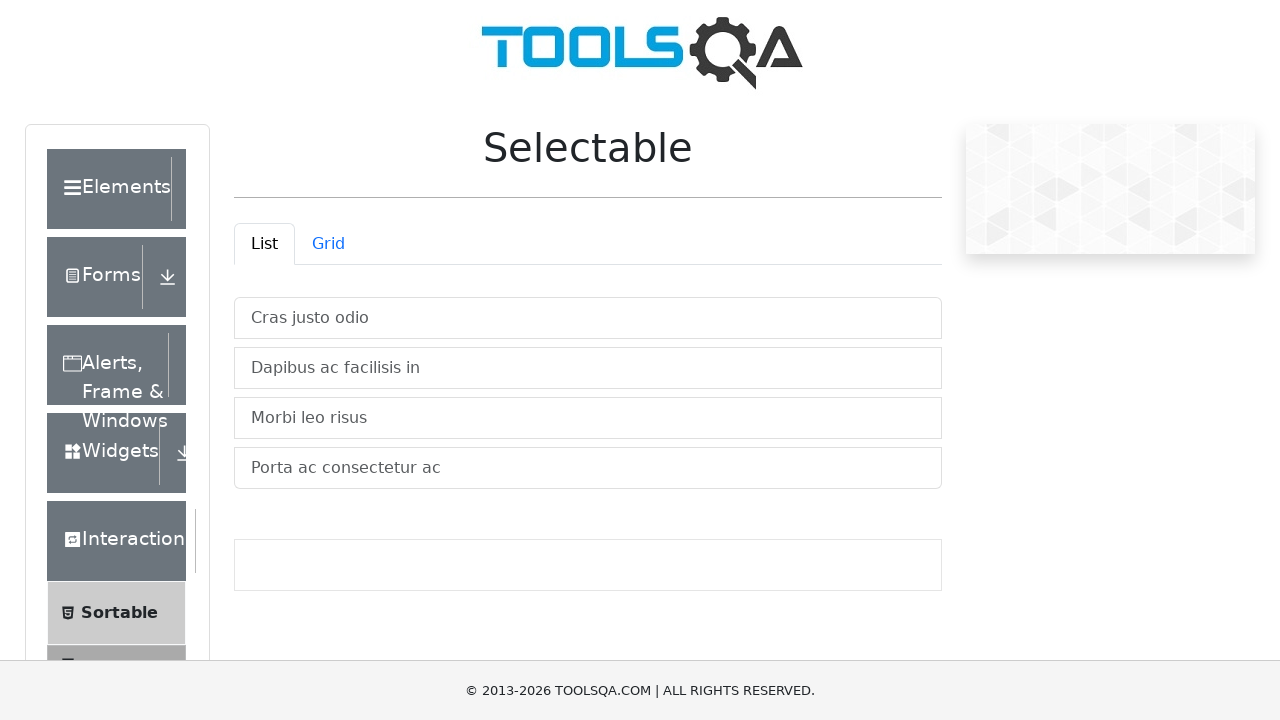

List items loaded in vertical container
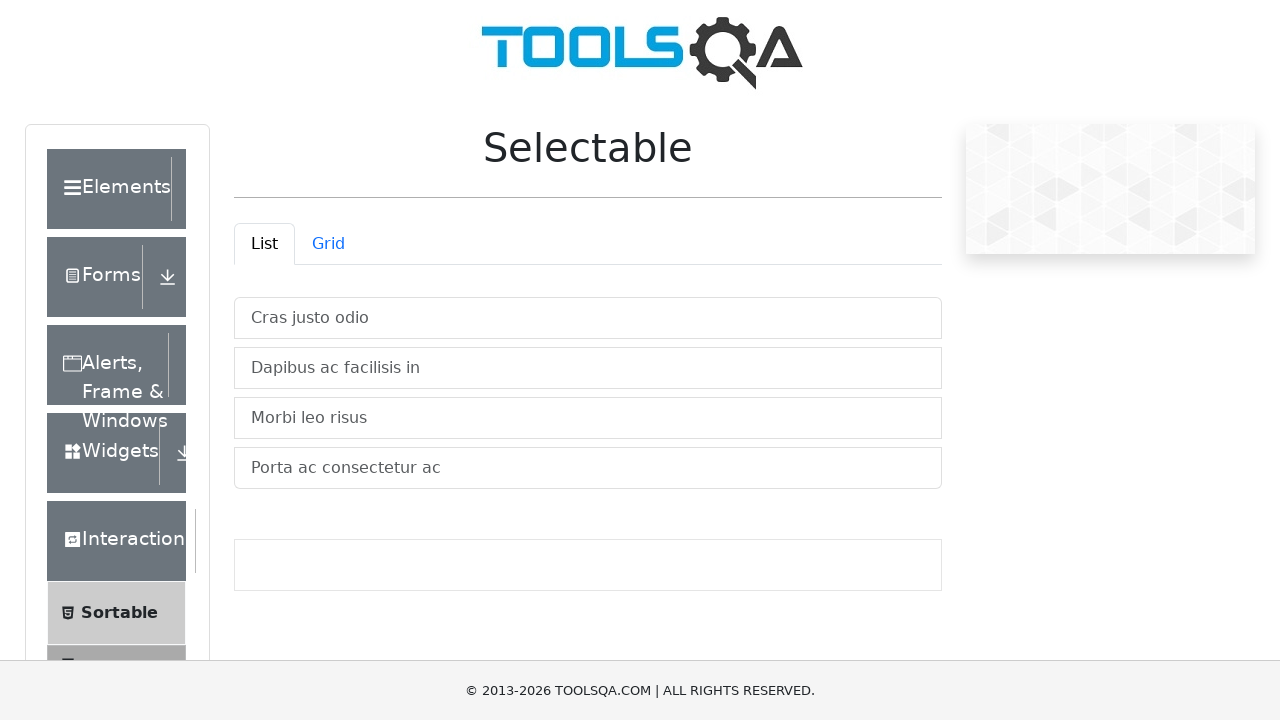

Clicked on list container area without selecting specific item at (588, 389) on #verticalListContainer
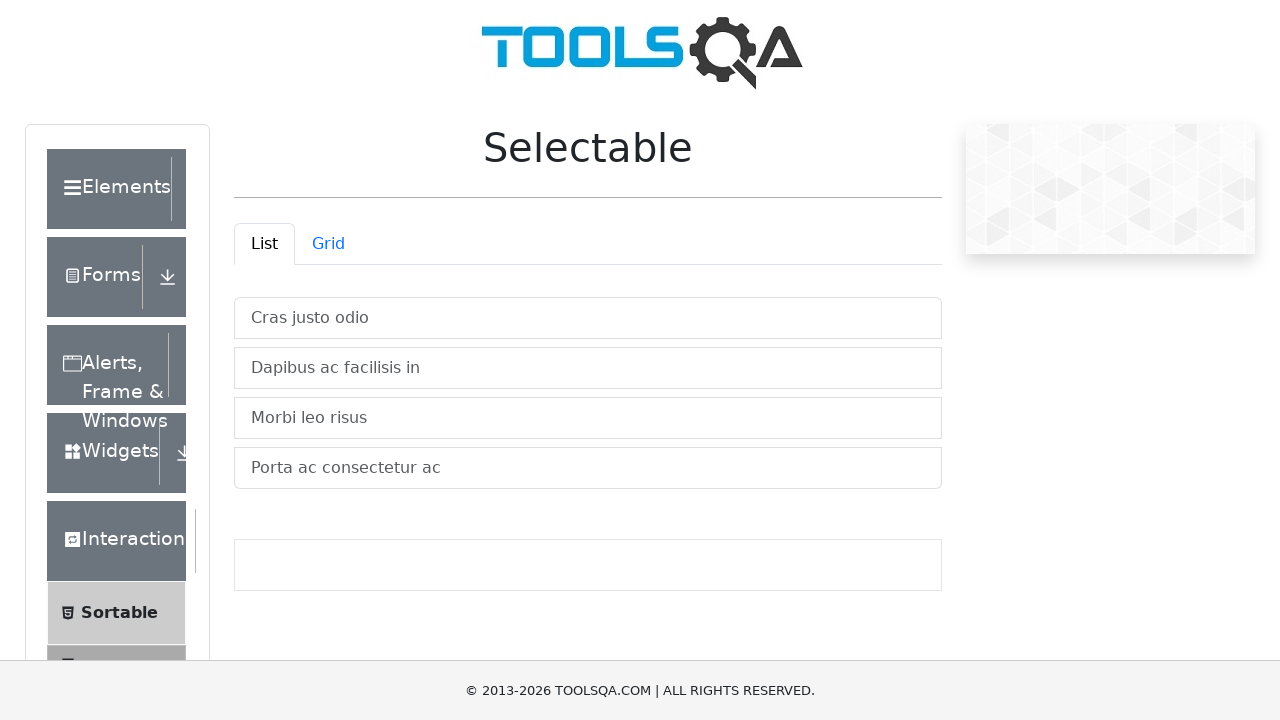

Pressed Control key down
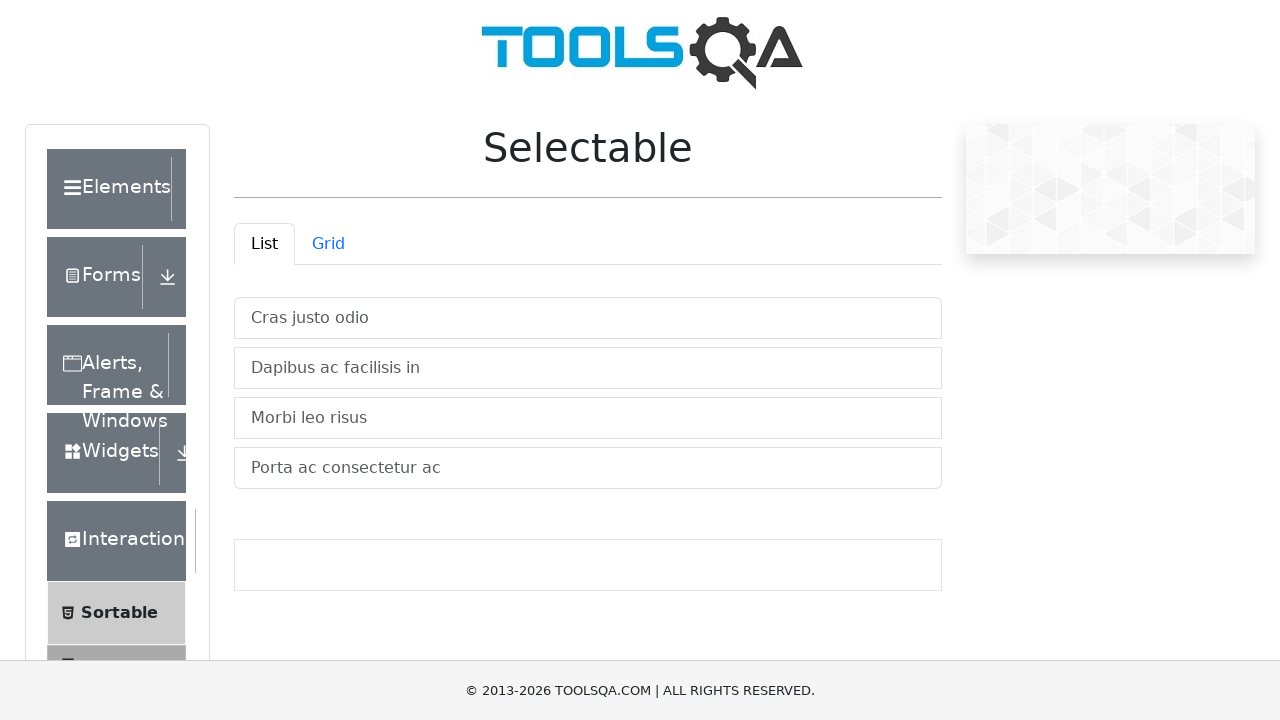

Pressed 'a' key while Control is held (Ctrl+A)
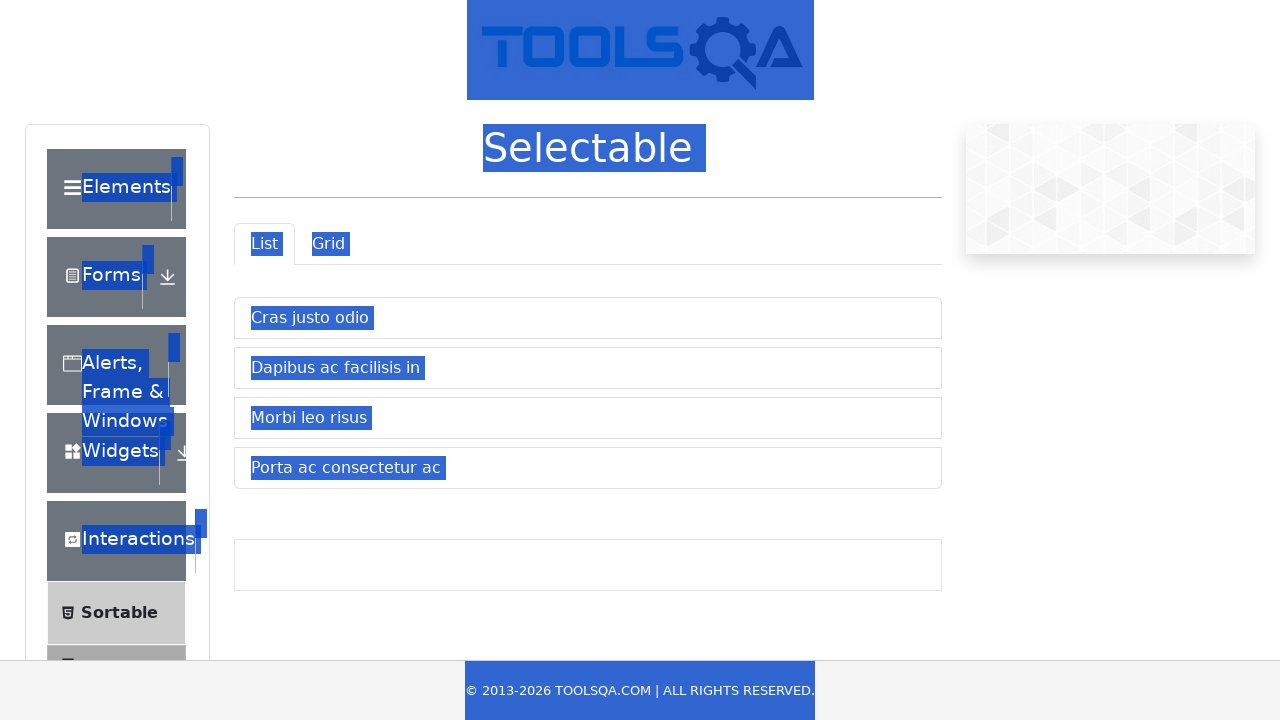

Released Control key - tested keyboard deselect behavior with no items selected
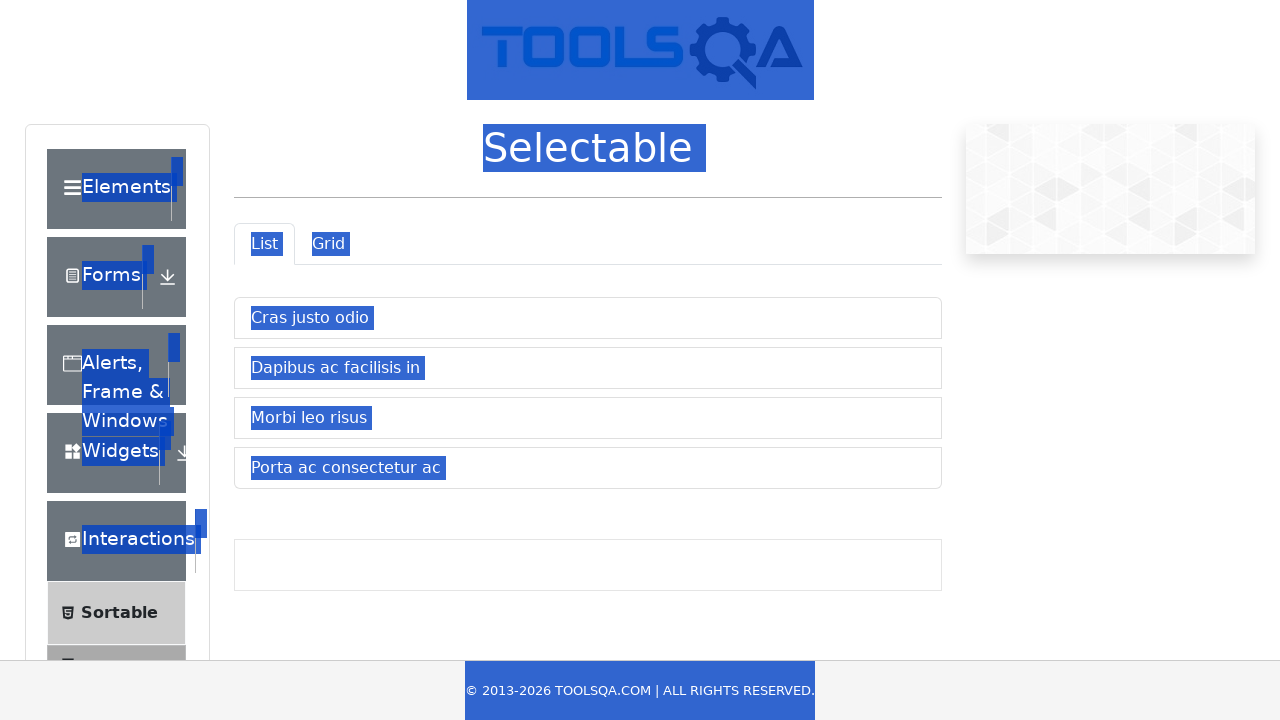

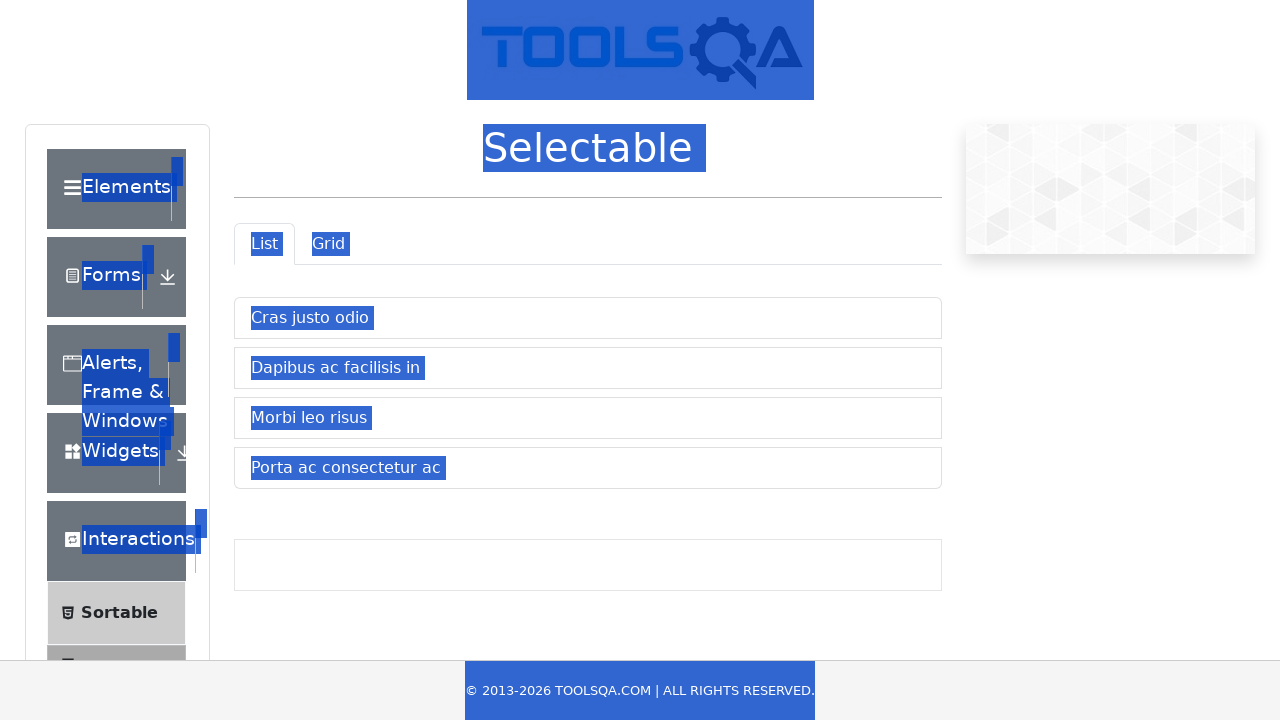